Navigates to DuckDuckGo search engine and verifies the page loads

Starting URL: https://www.duckduckgo.com

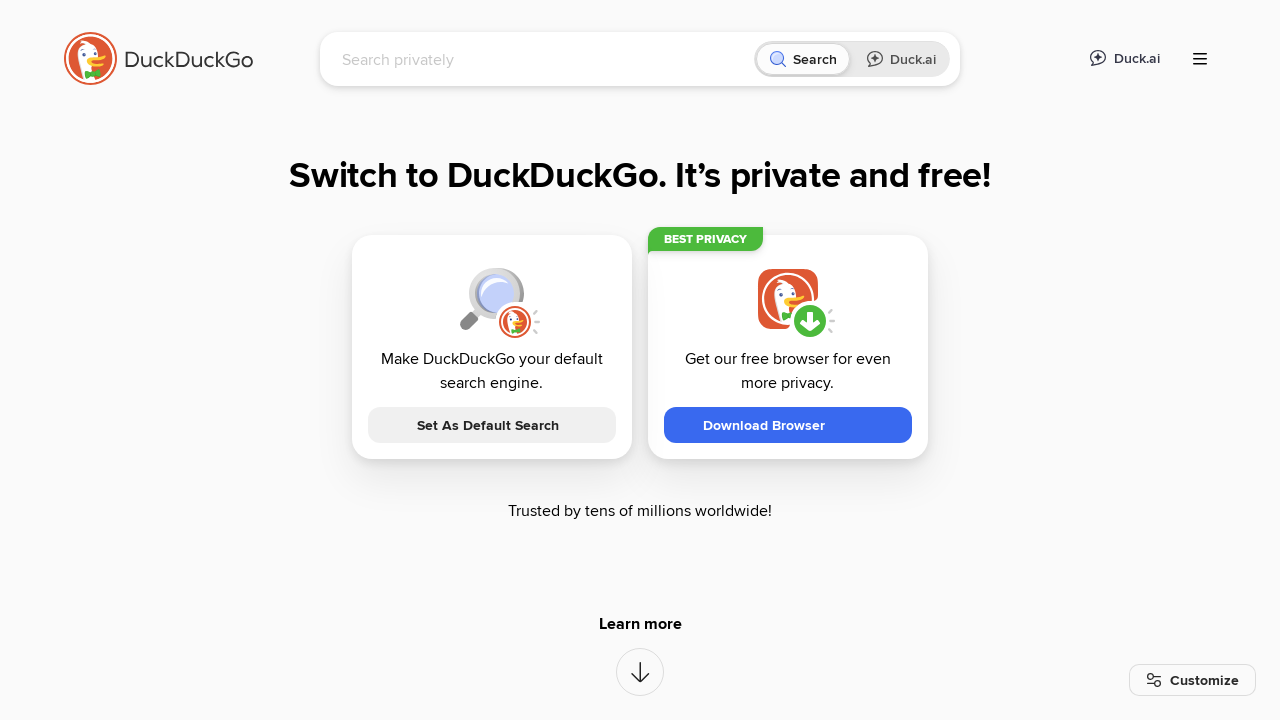

Waited for DuckDuckGo page to fully load (networkidle)
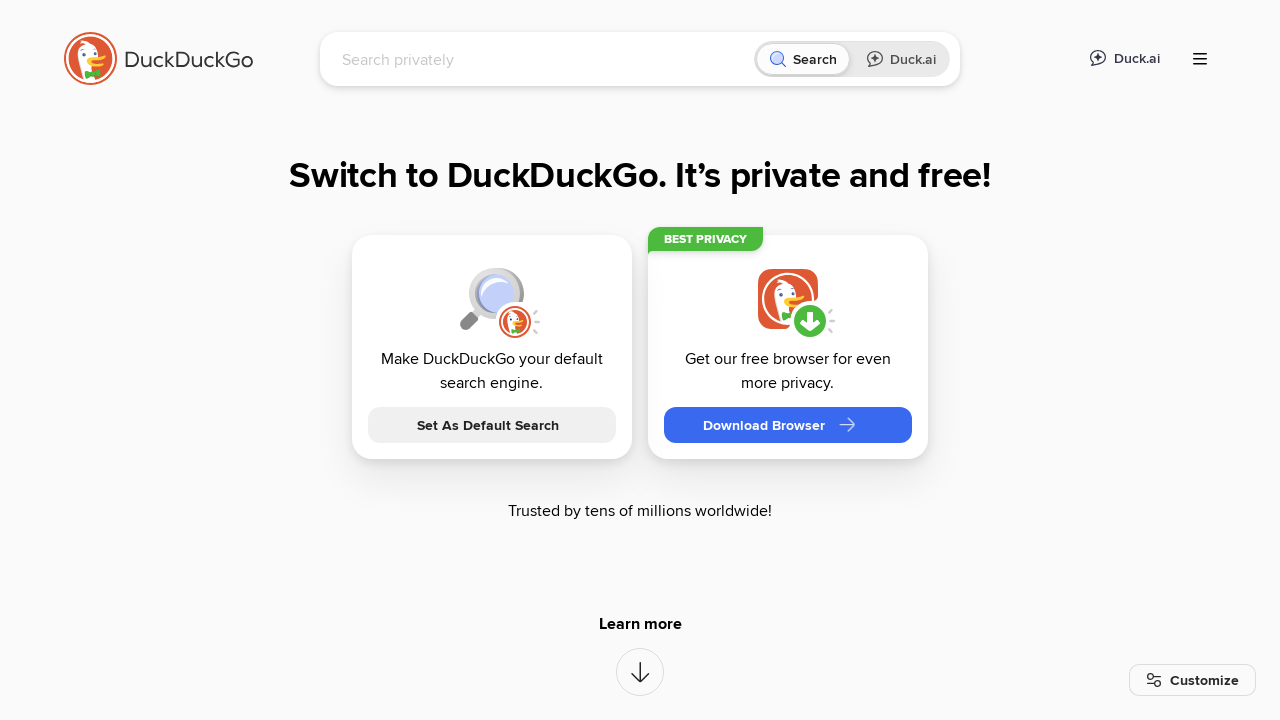

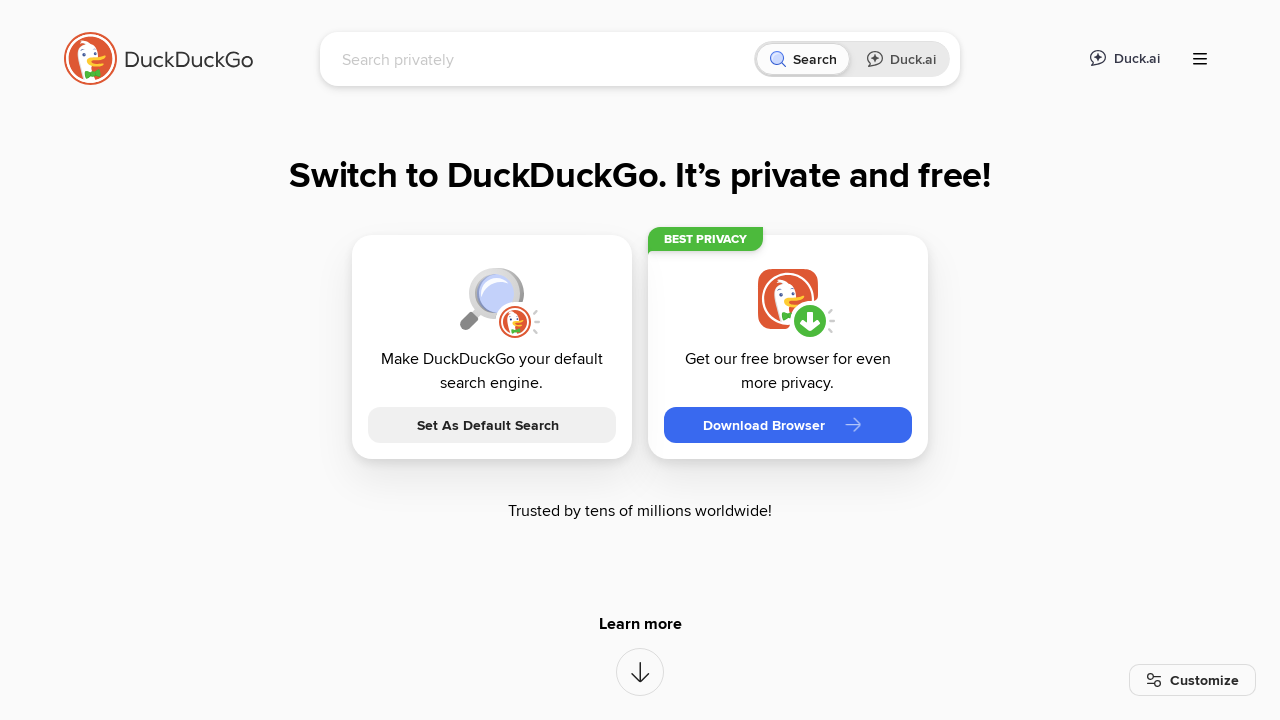